Fills out the contact form with name, email, phone, industry and accepts the privacy policy

Starting URL: https://itigris.com/contact-us

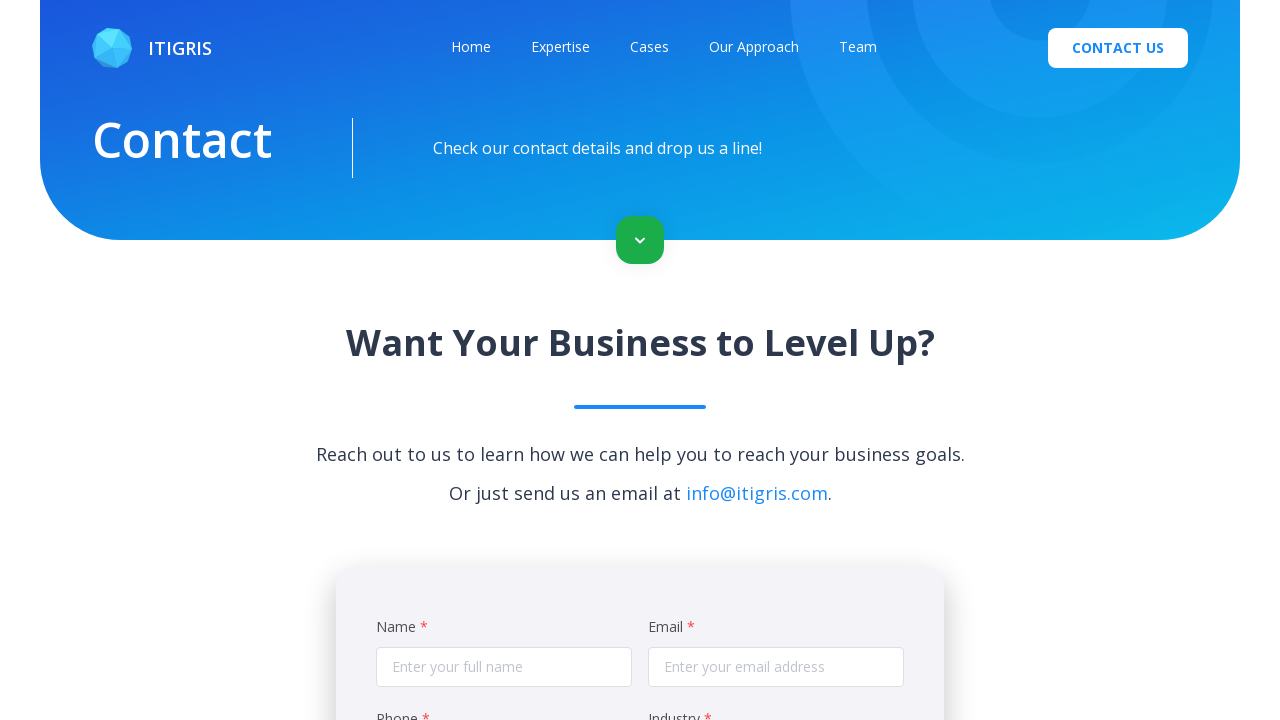

Filled in full name field with 'John Smith' on input[placeholder='Enter your full name']
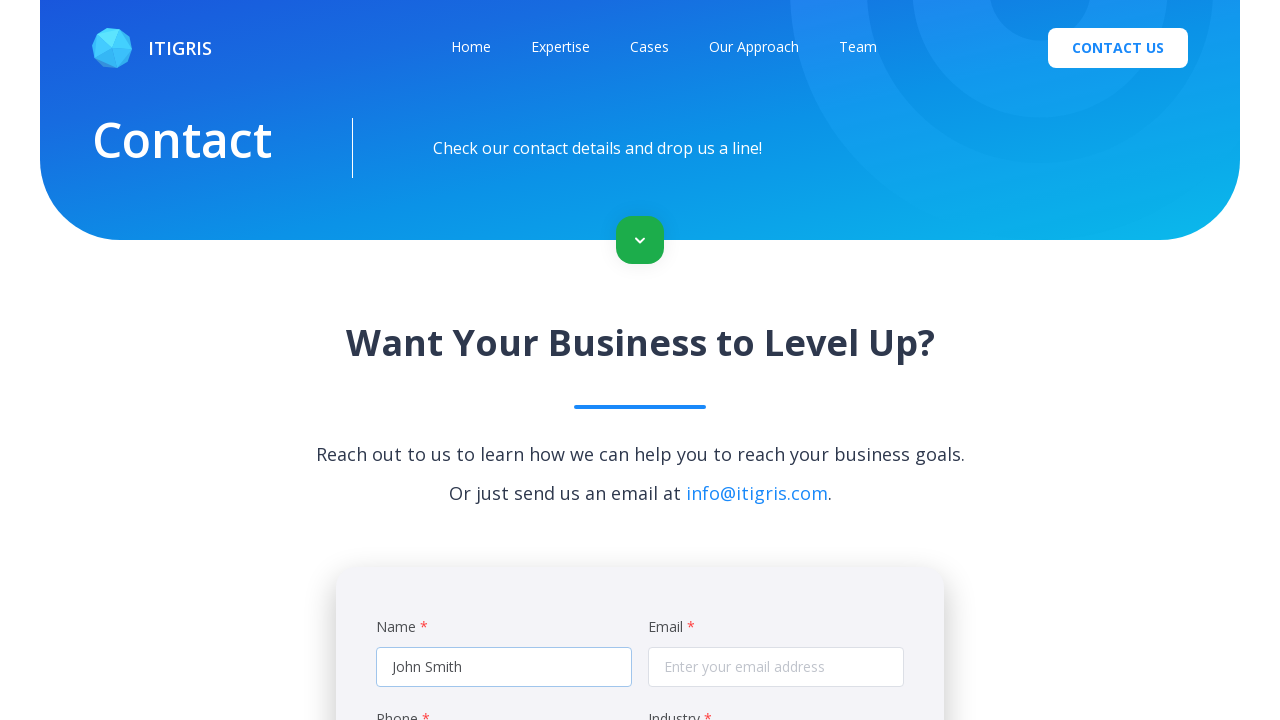

Filled in email address field with 'john.smith@example.com' on input[placeholder='Enter your email address']
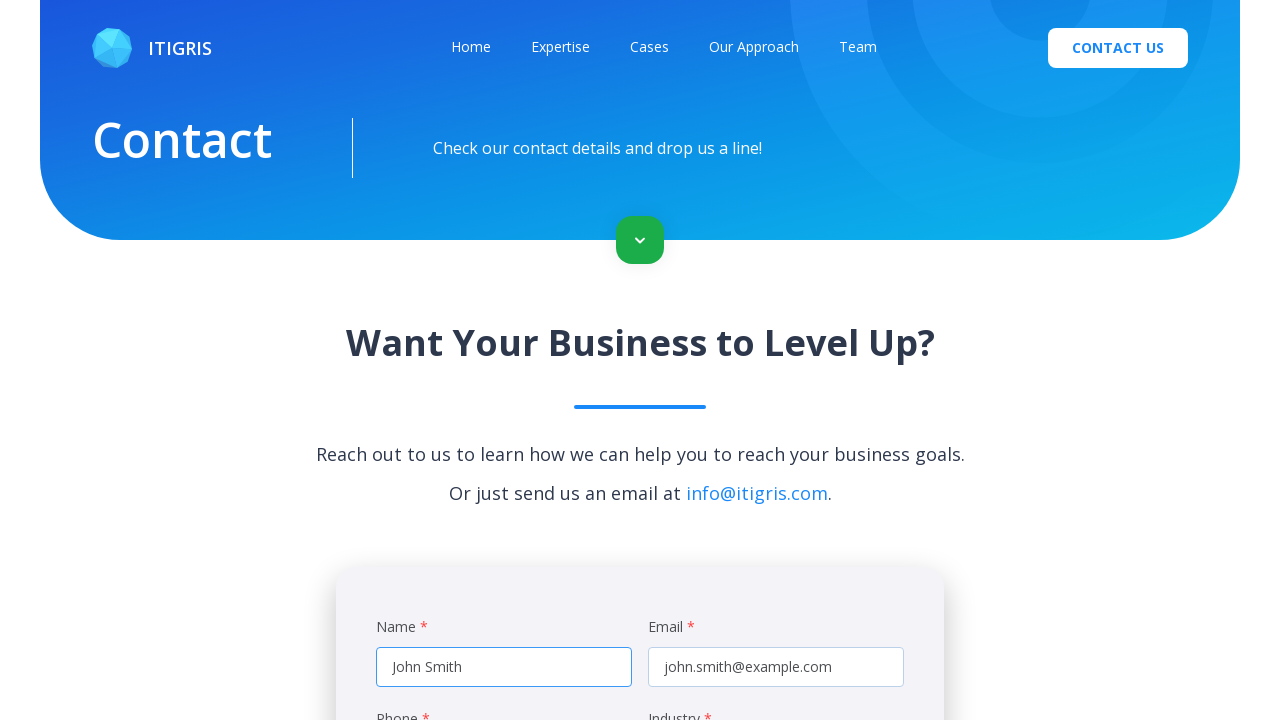

Filled in phone number field with '+15551234567' on input[placeholder='Enter your phone number']
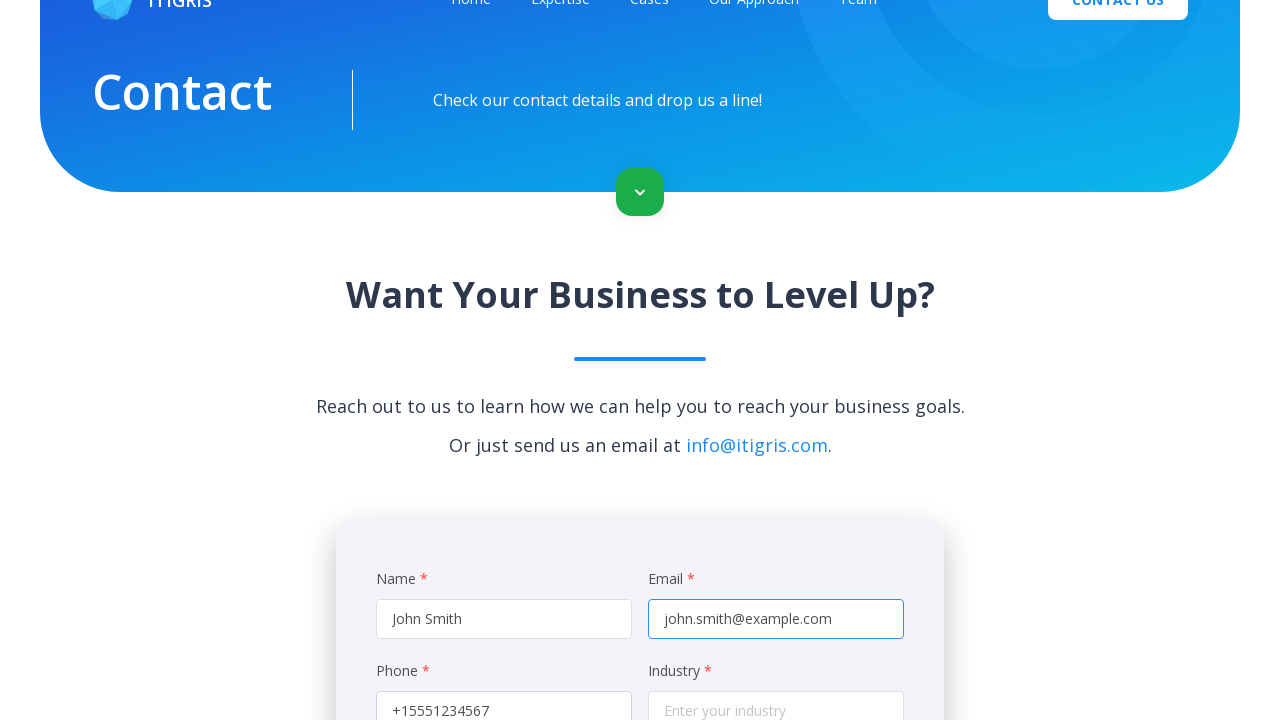

Filled in industry field with 'Software Development' on input[placeholder='Enter your industry']
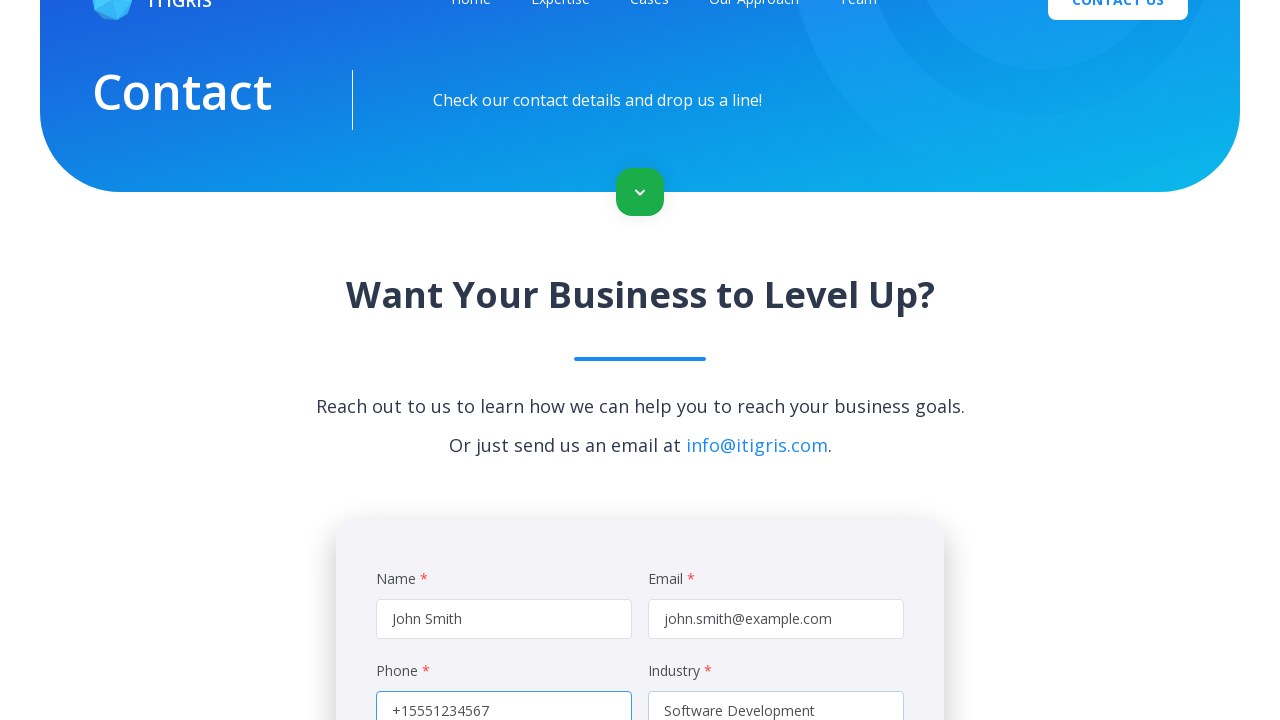

Accepted privacy policy by clicking the checkbox at (655, 441) on span.el-checkbox__inner >> nth=-1
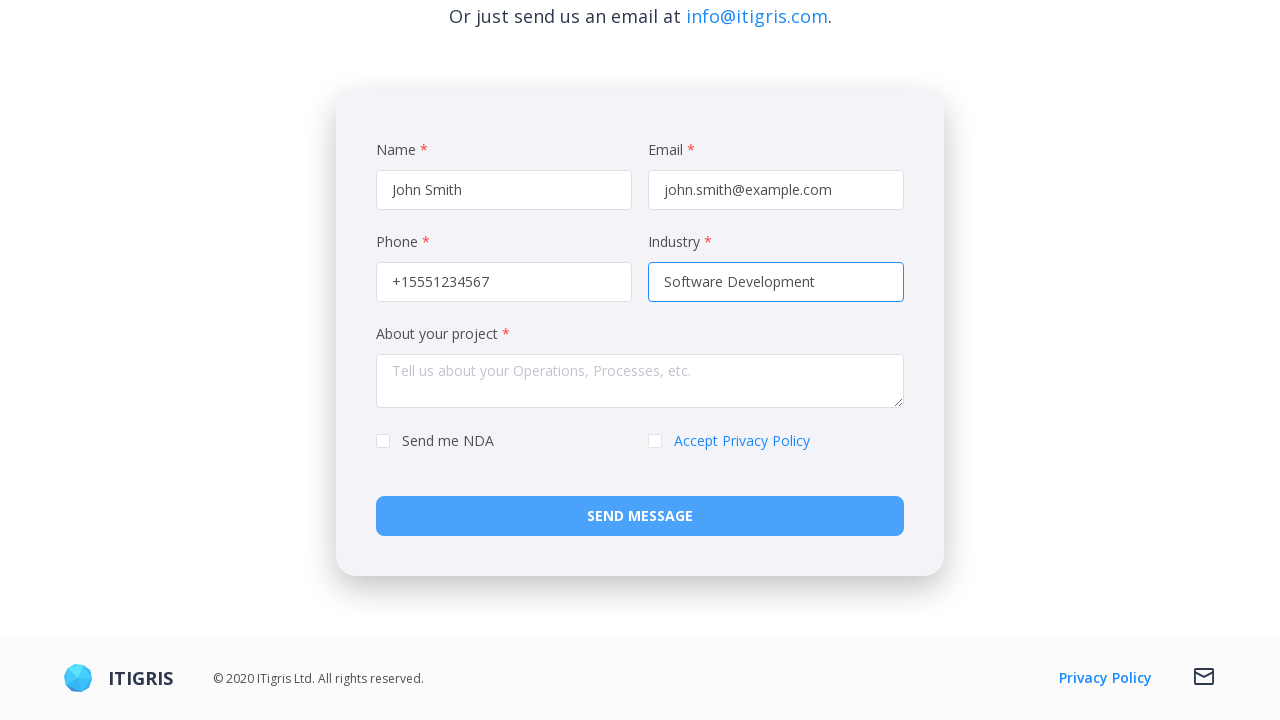

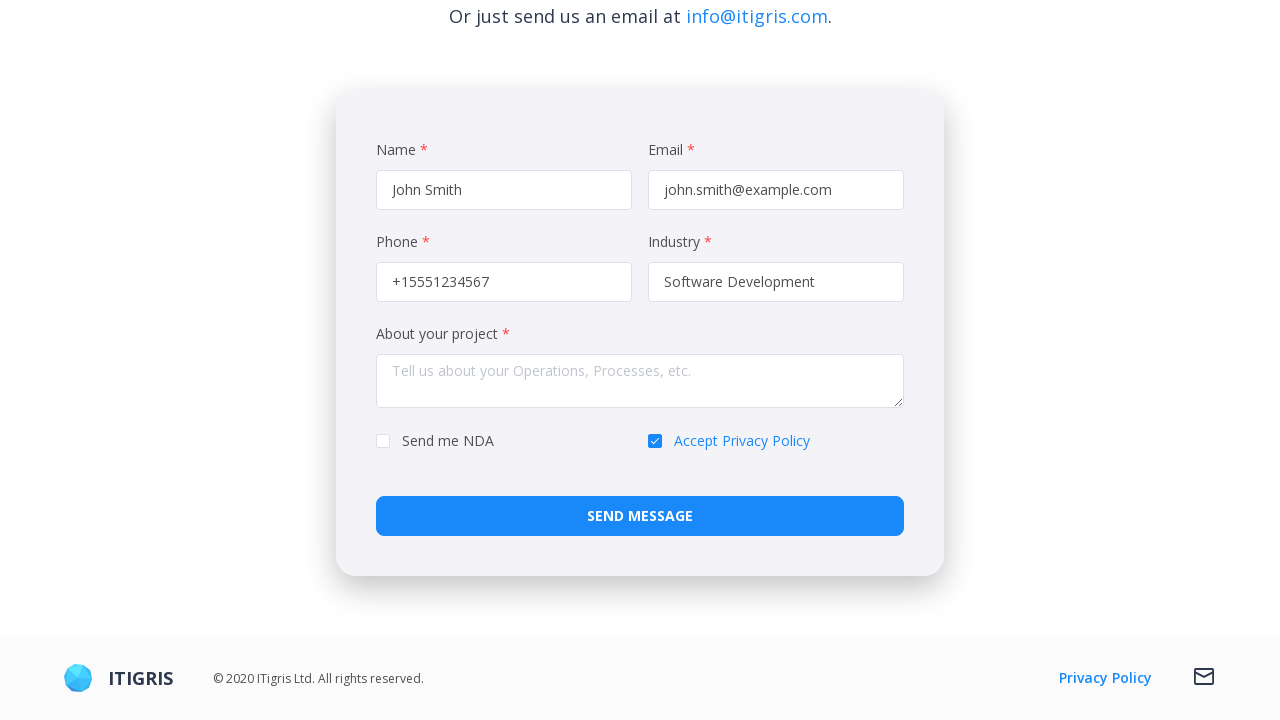